Opens the Levissima website and waits for the page to load with an implicit wait

Starting URL: https://www.levissima.it/

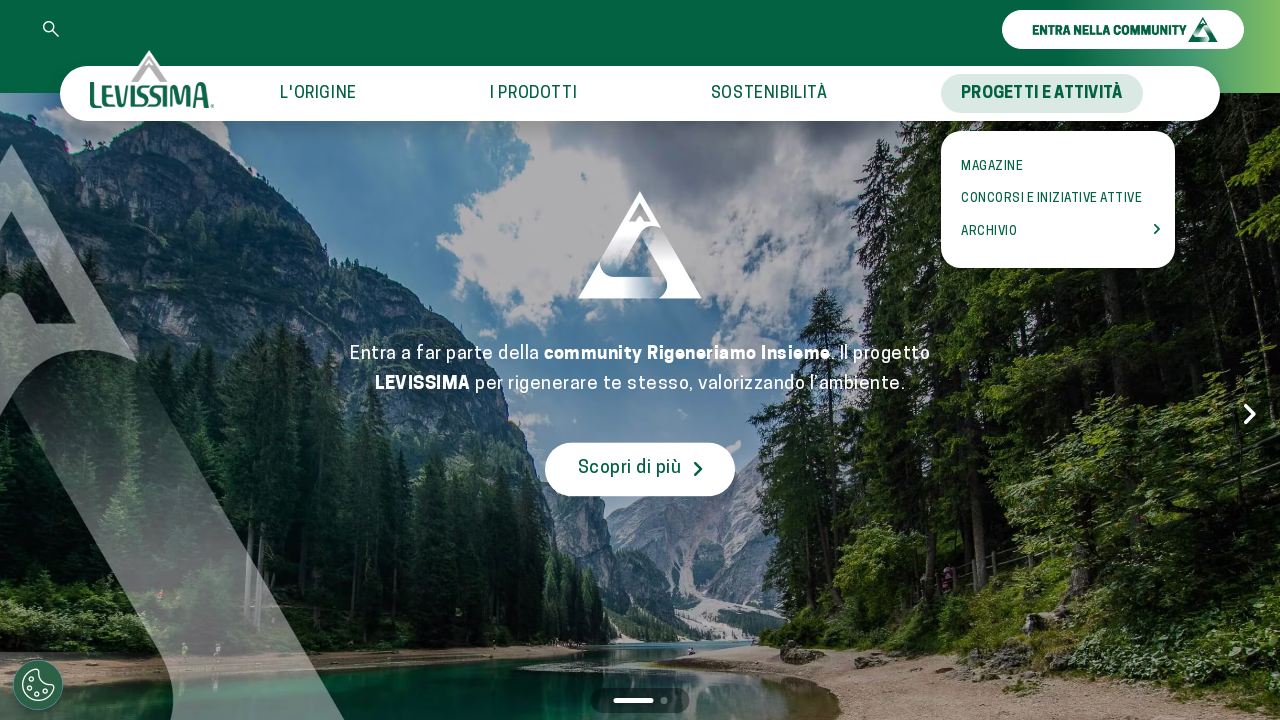

Navigated to Levissima website (https://www.levissima.it/)
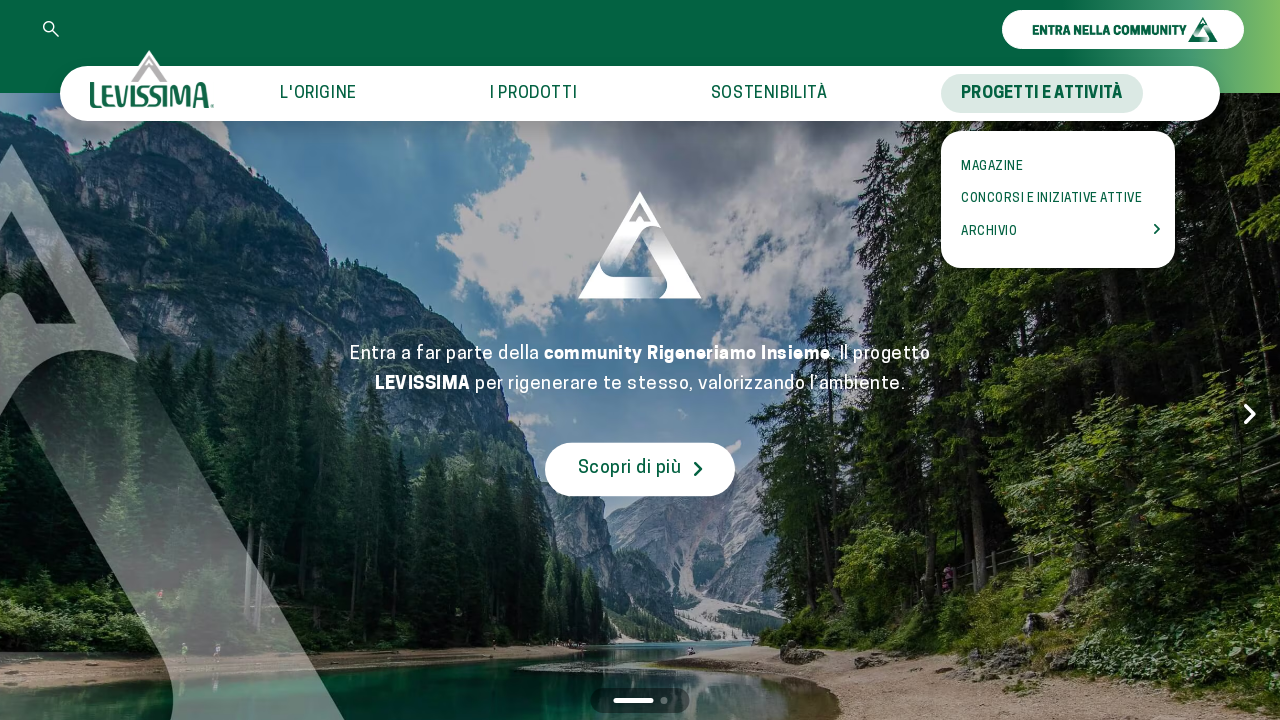

Page fully loaded with networkidle state
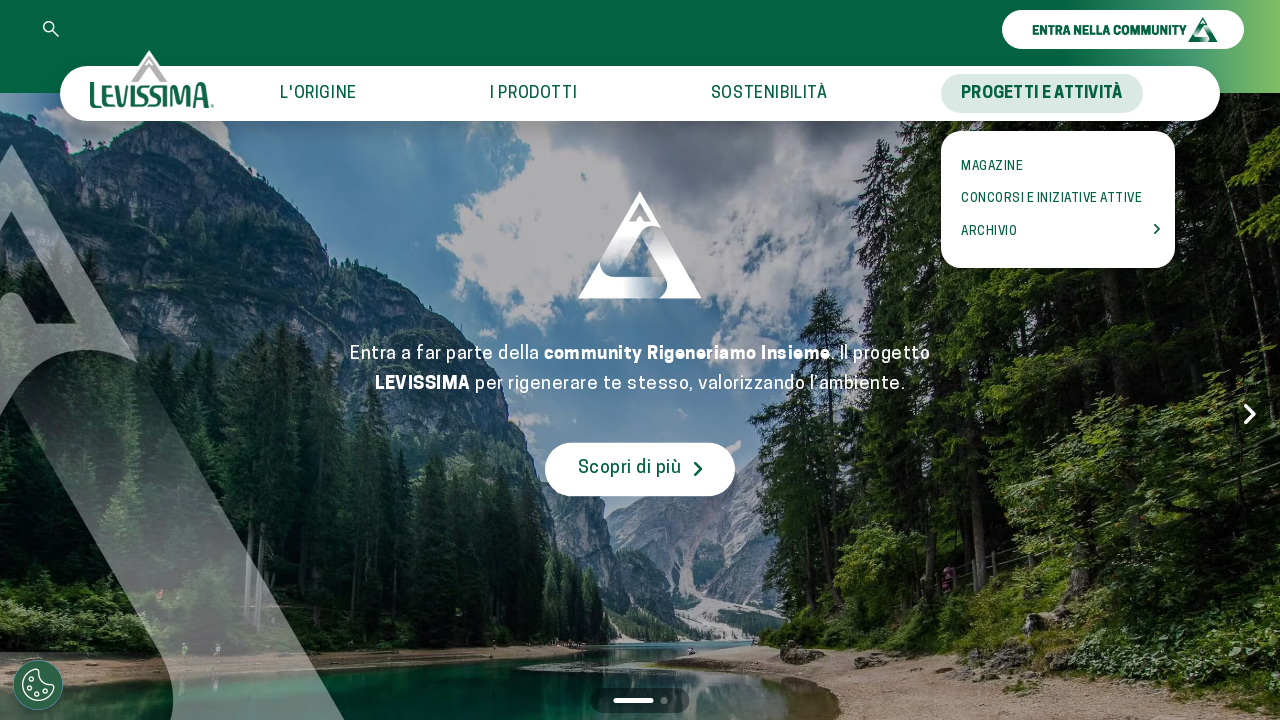

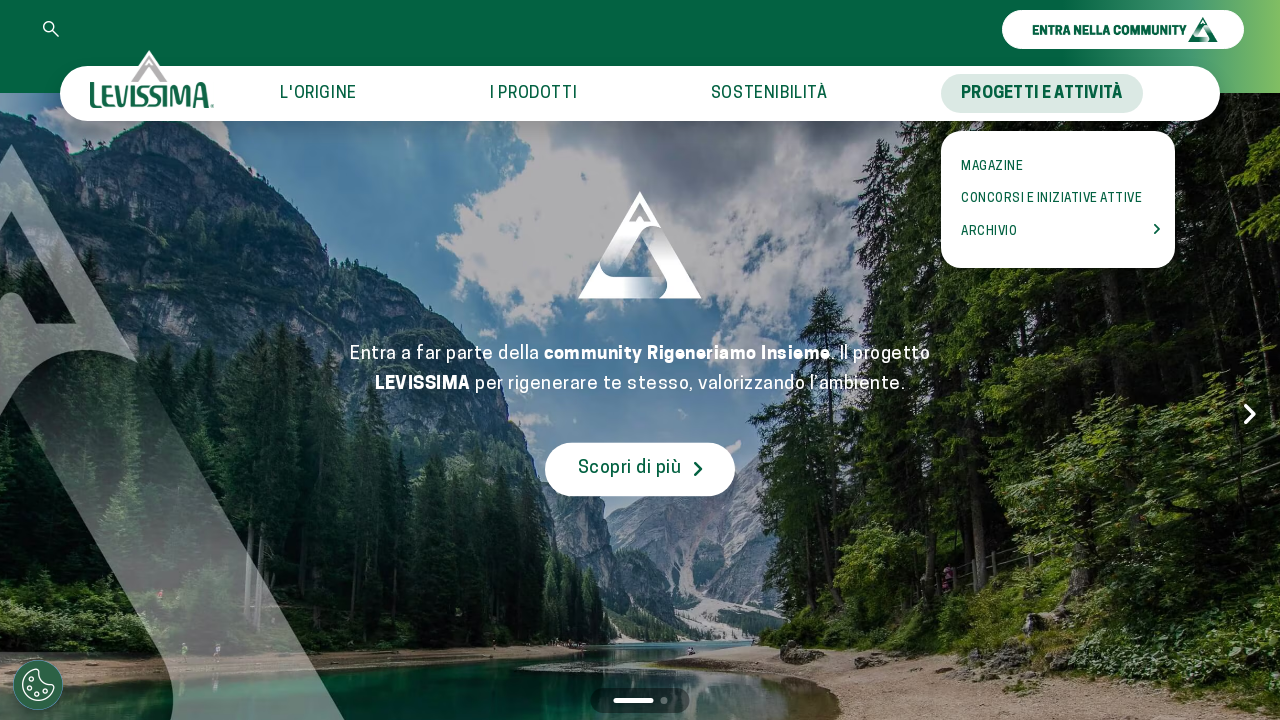